Tests that the Clear completed button displays correct text when items are completed

Starting URL: https://demo.playwright.dev/todomvc

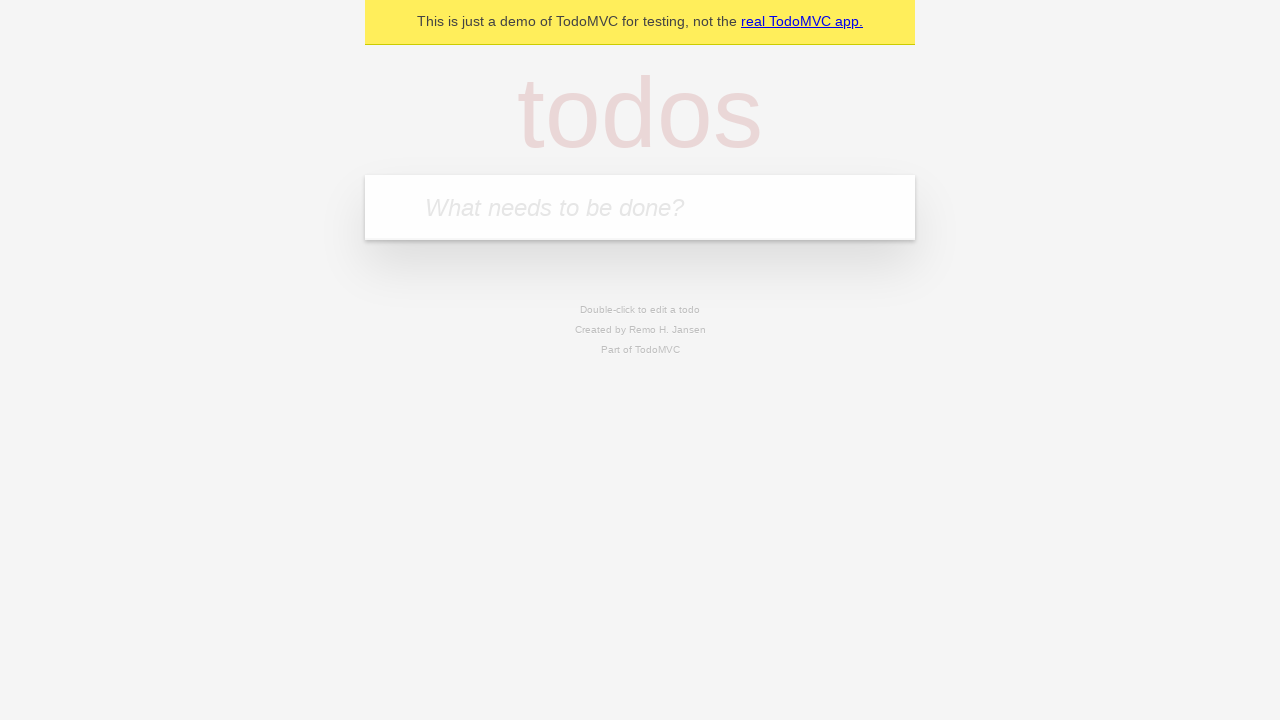

Filled todo input with 'buy some cheese' on internal:attr=[placeholder="What needs to be done?"i]
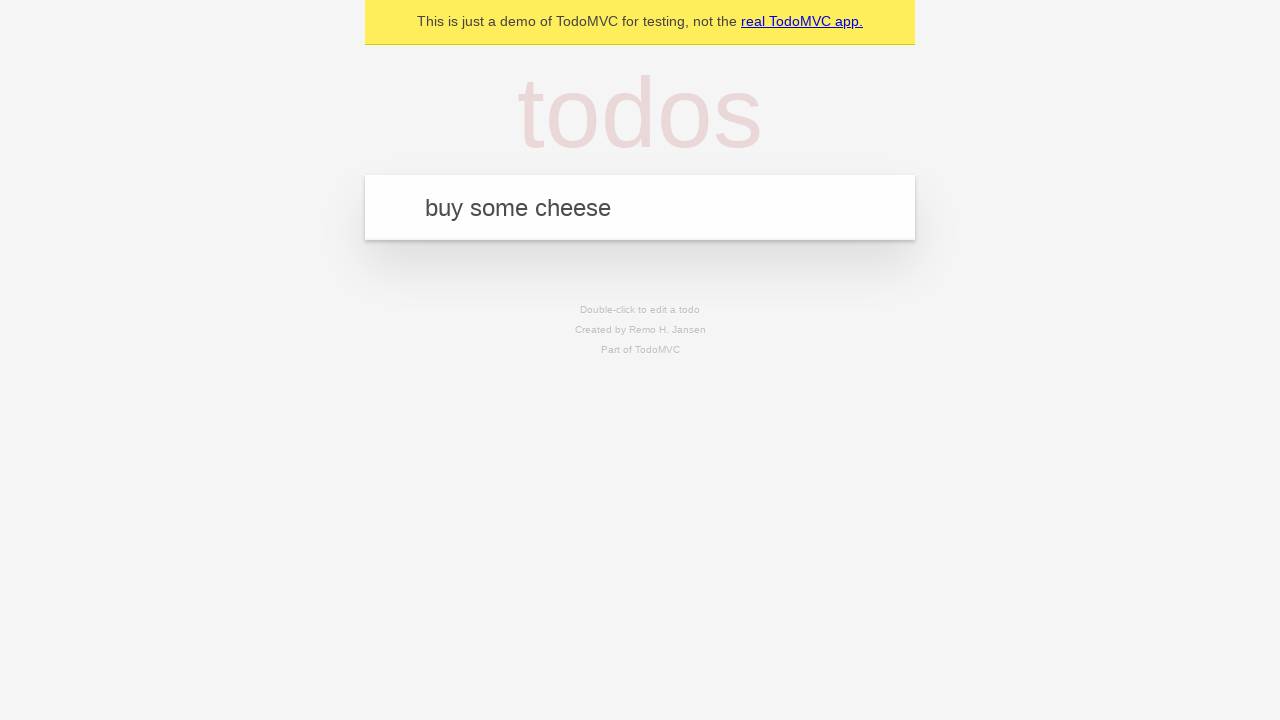

Pressed Enter to add first todo on internal:attr=[placeholder="What needs to be done?"i]
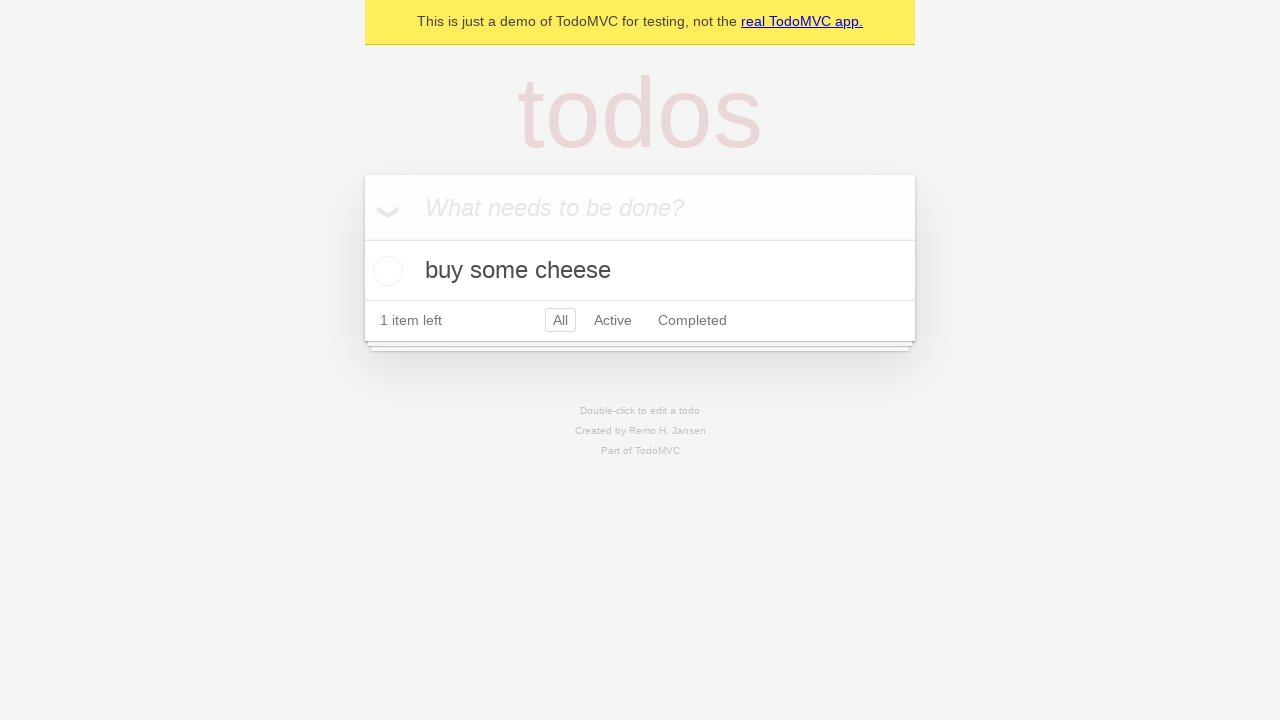

Filled todo input with 'feed the cat' on internal:attr=[placeholder="What needs to be done?"i]
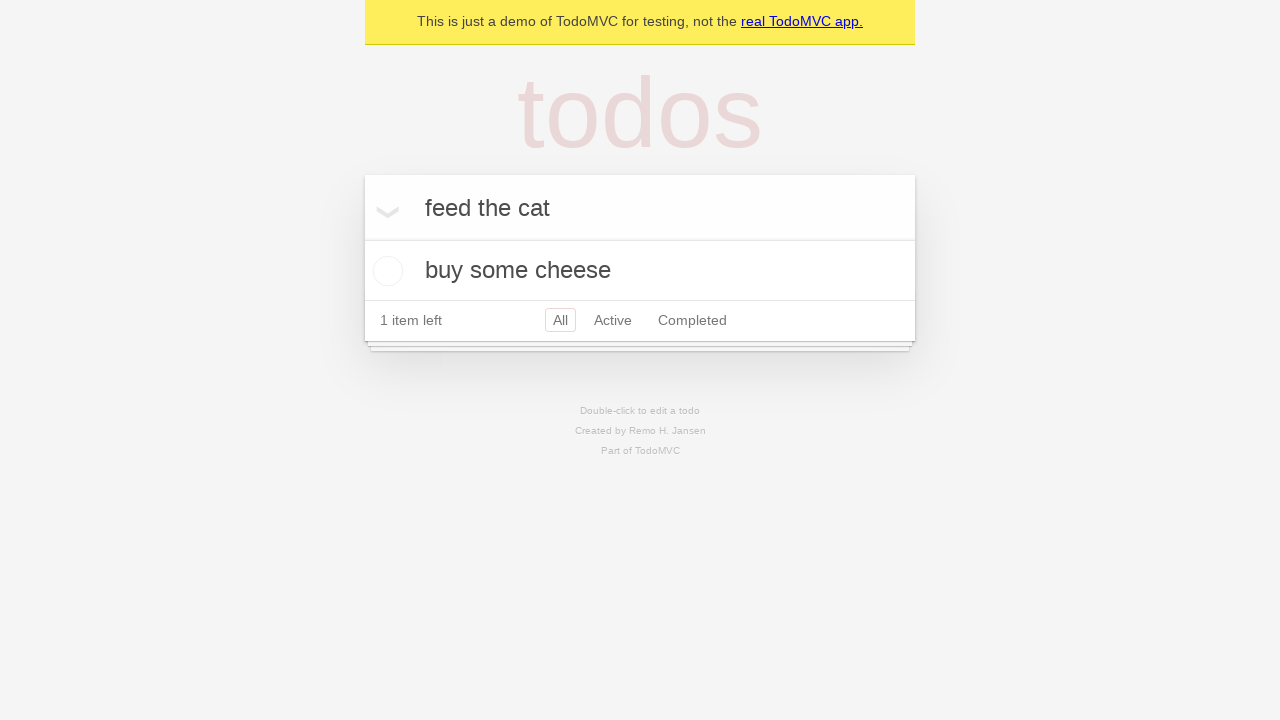

Pressed Enter to add second todo on internal:attr=[placeholder="What needs to be done?"i]
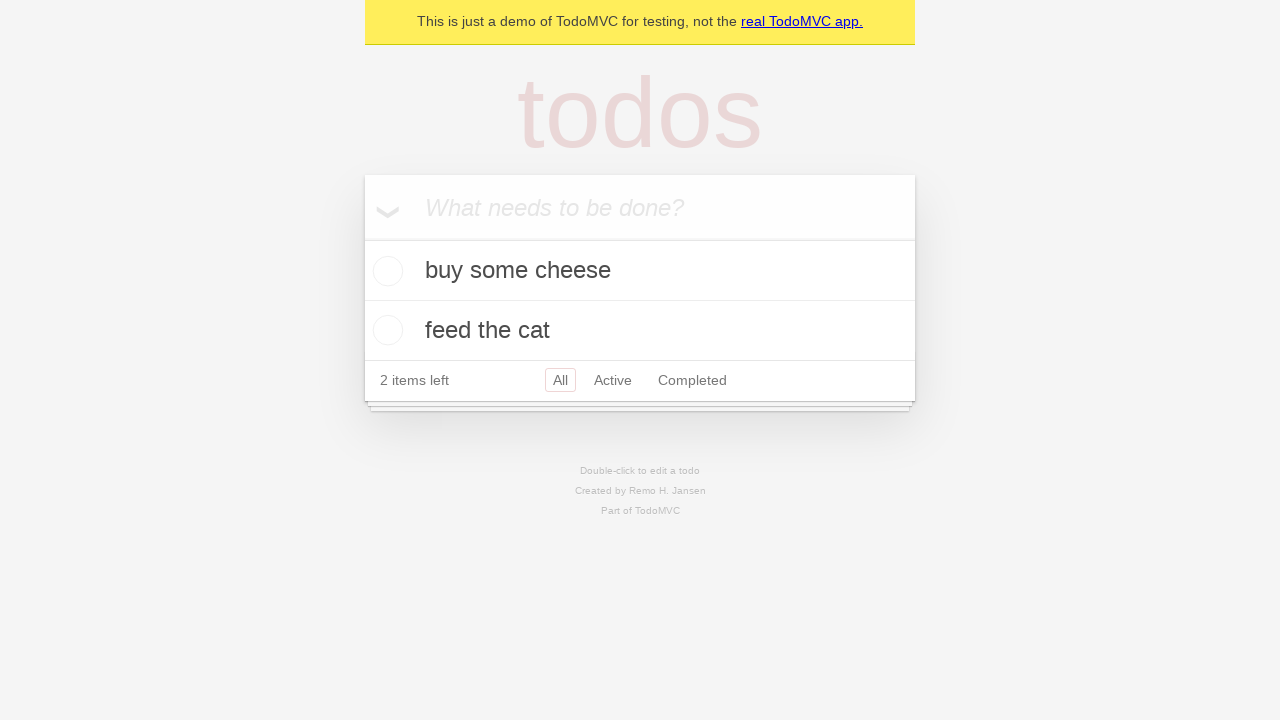

Filled todo input with 'book a doctors appointment' on internal:attr=[placeholder="What needs to be done?"i]
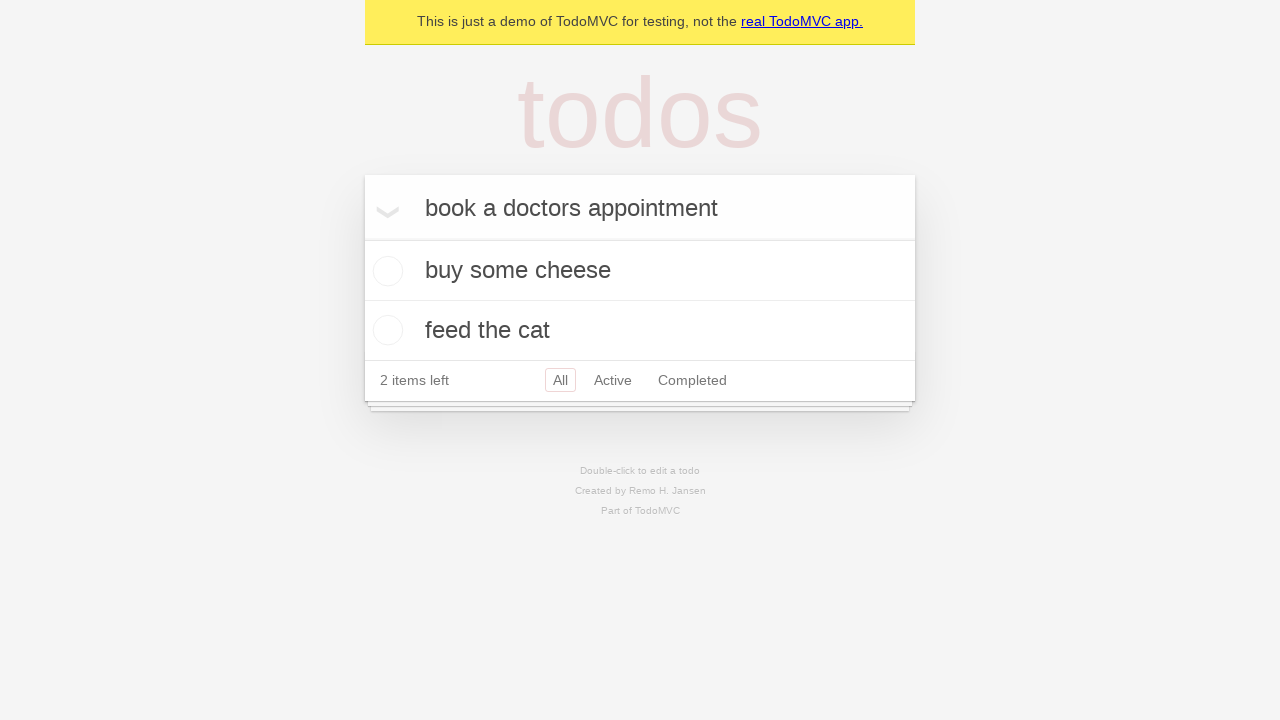

Pressed Enter to add third todo on internal:attr=[placeholder="What needs to be done?"i]
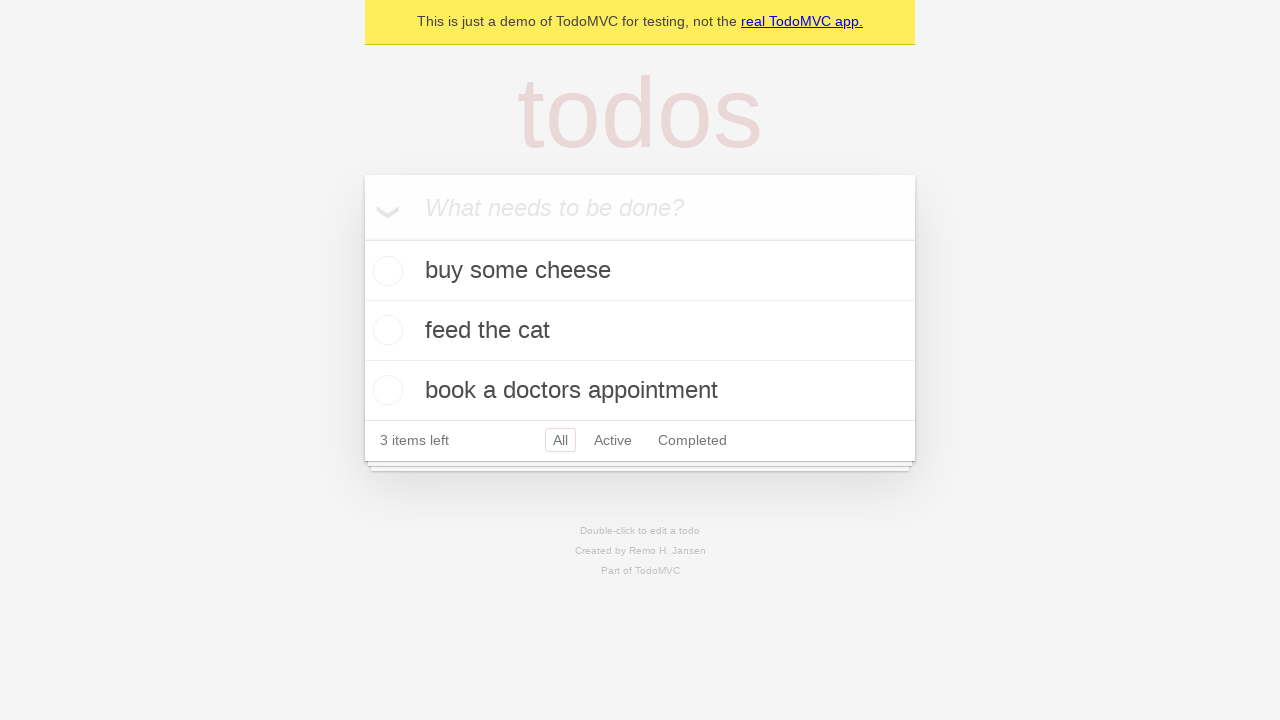

Checked the first todo item as completed at (385, 271) on .todo-list li .toggle >> nth=0
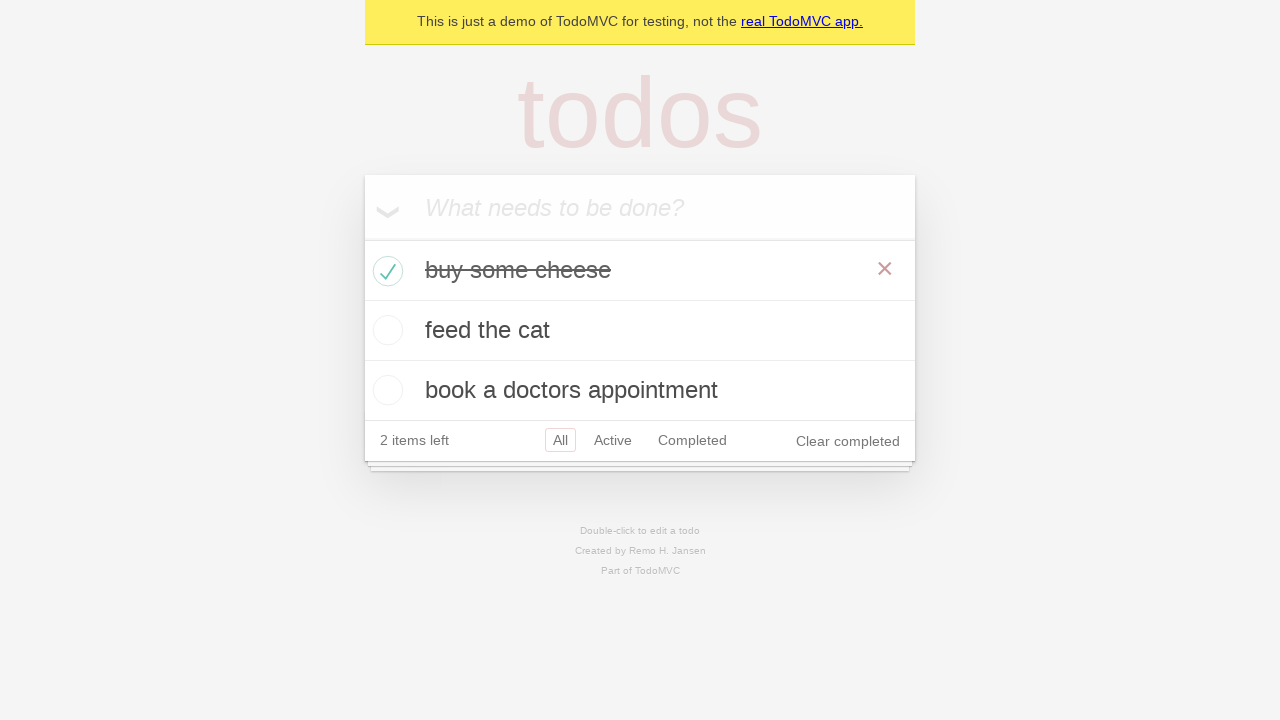

Clear completed button is visible after marking item as completed
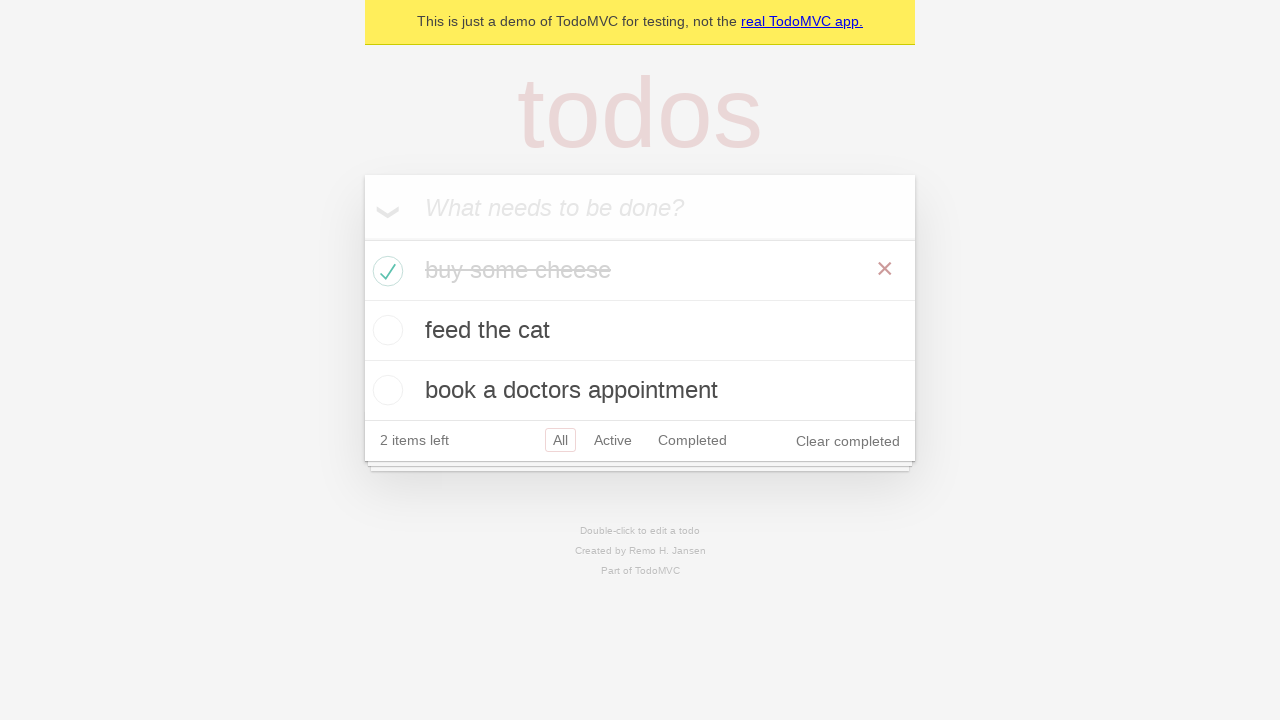

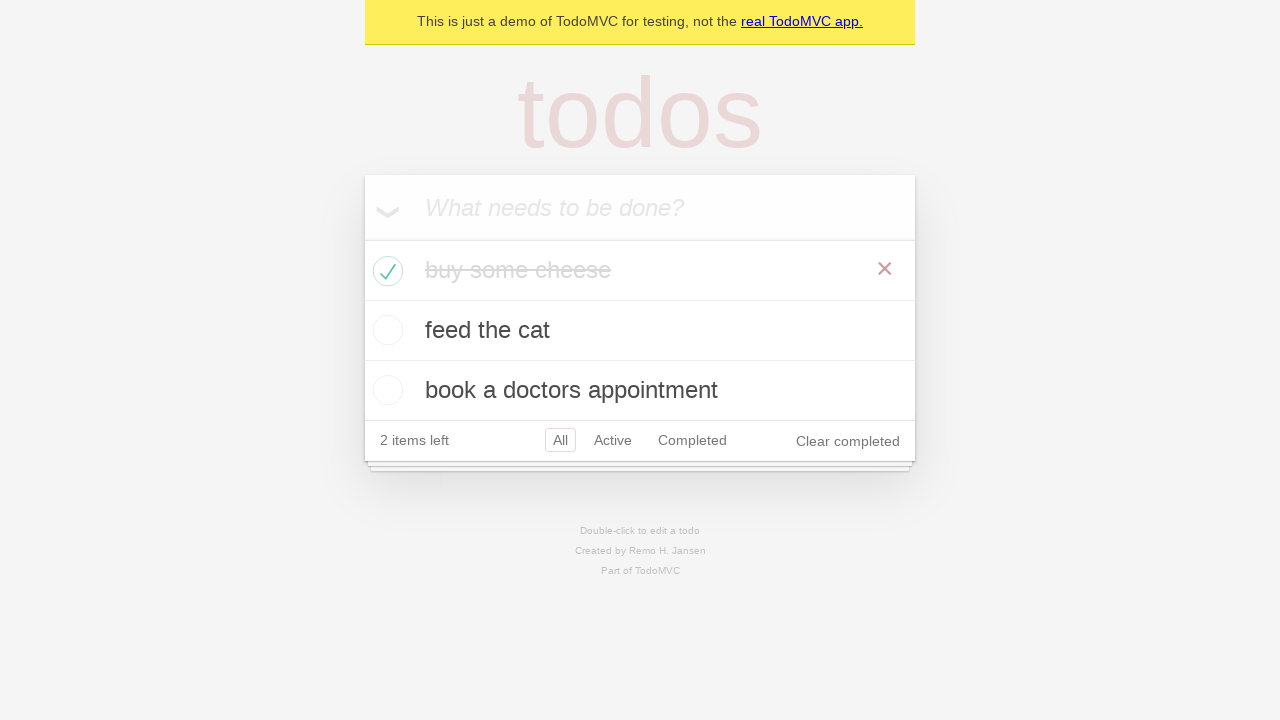